Navigates to Habr.com articles page, waits for the articles list to load, then clicks on the first article to view its content.

Starting URL: https://habr.com/ru/articles/

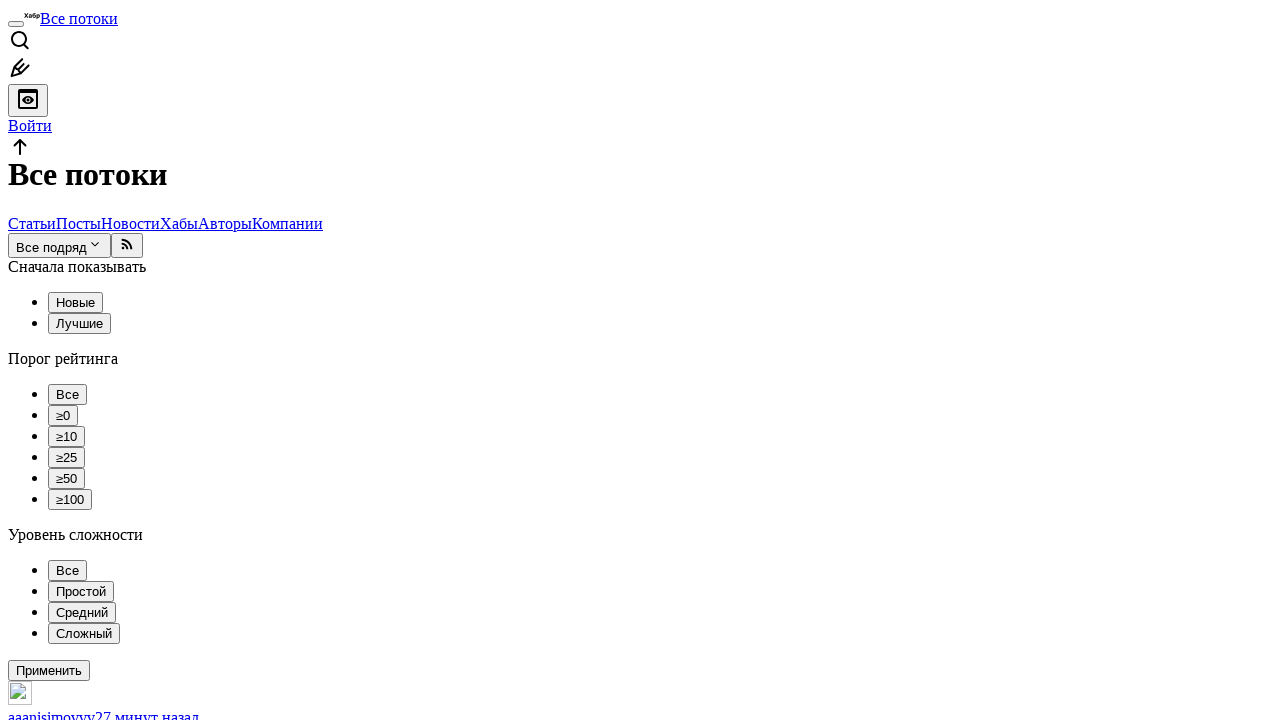

Waited for articles list to load on Habr.com
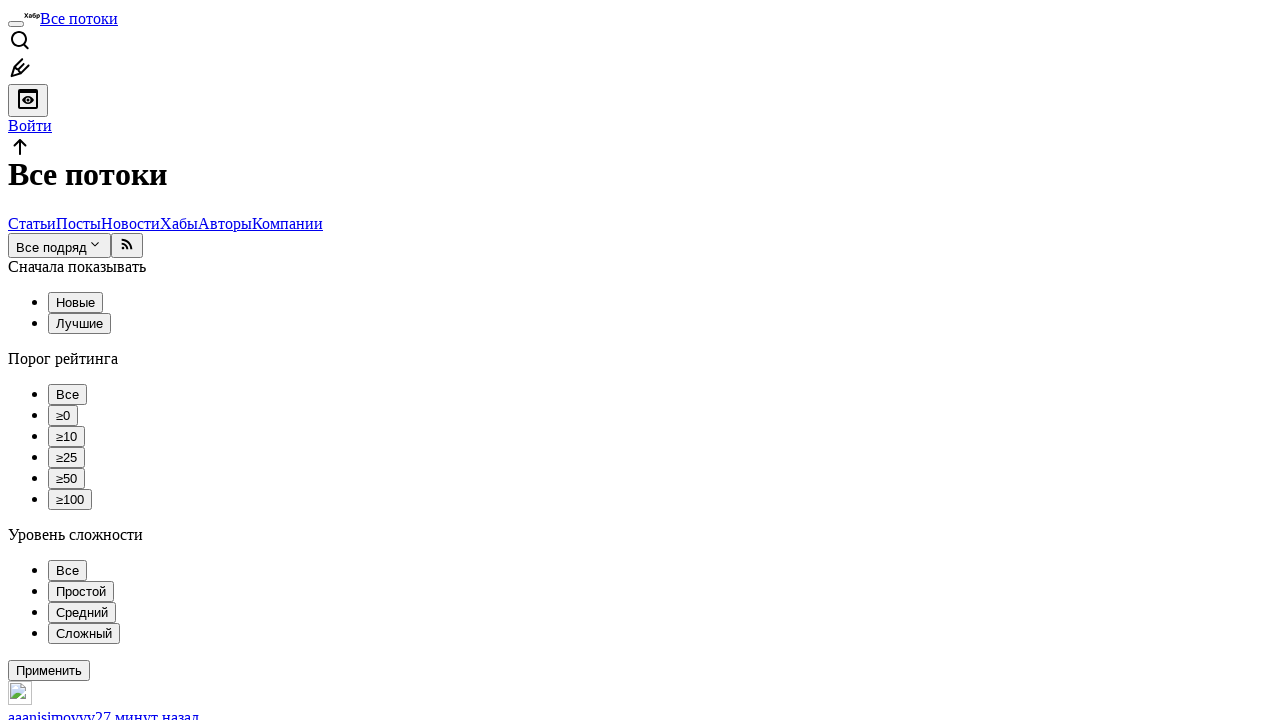

Located the first article element
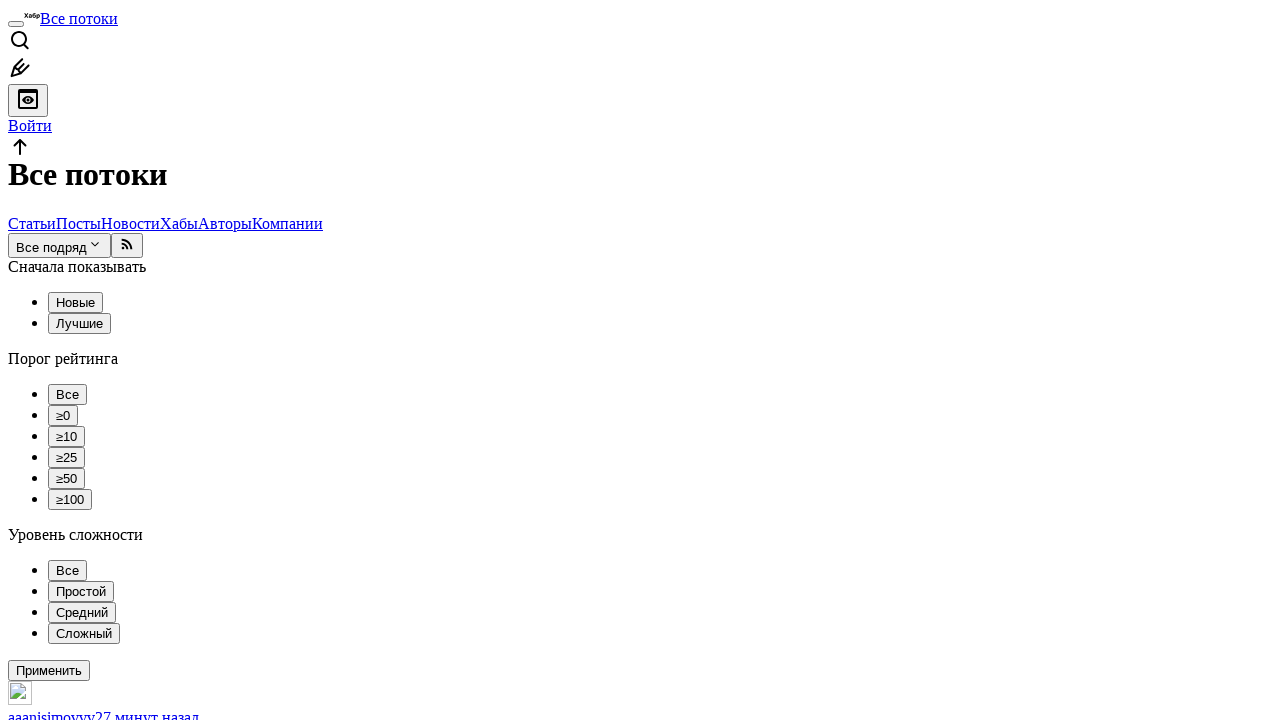

Found the article link in the first article's heading
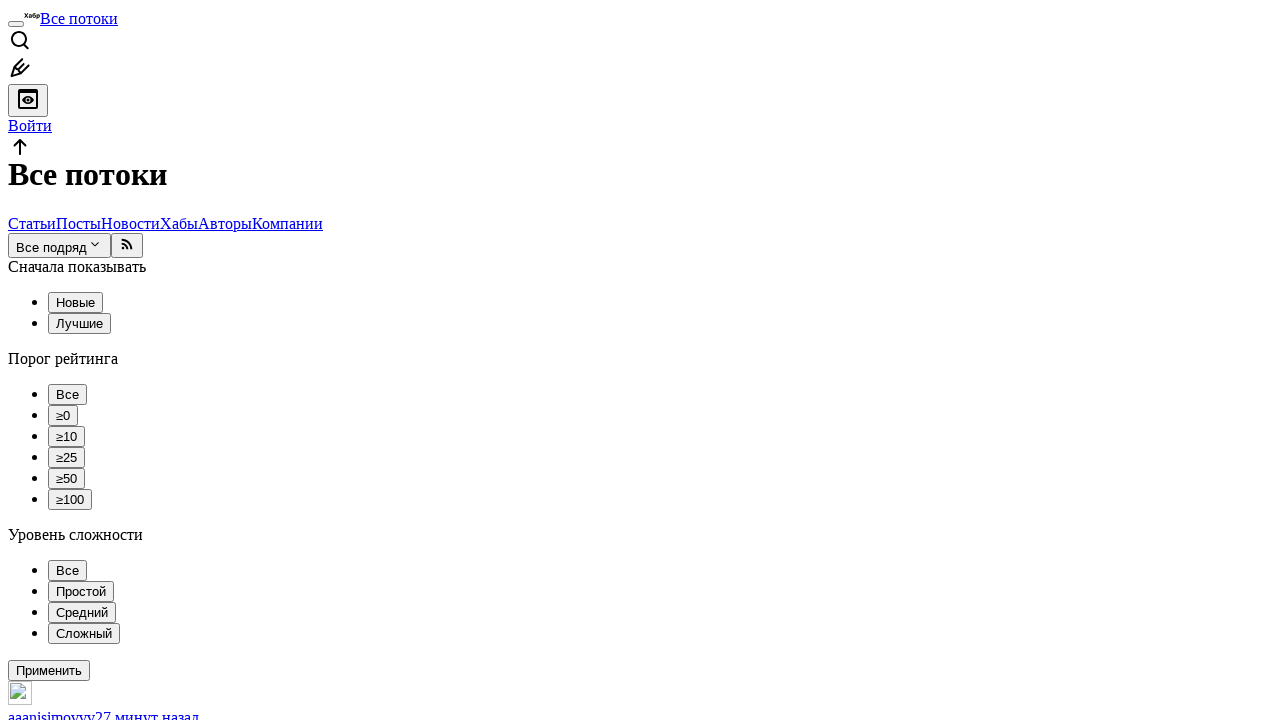

Clicked on the first article link at (414, 361) on article >> nth=0 >> h2 a
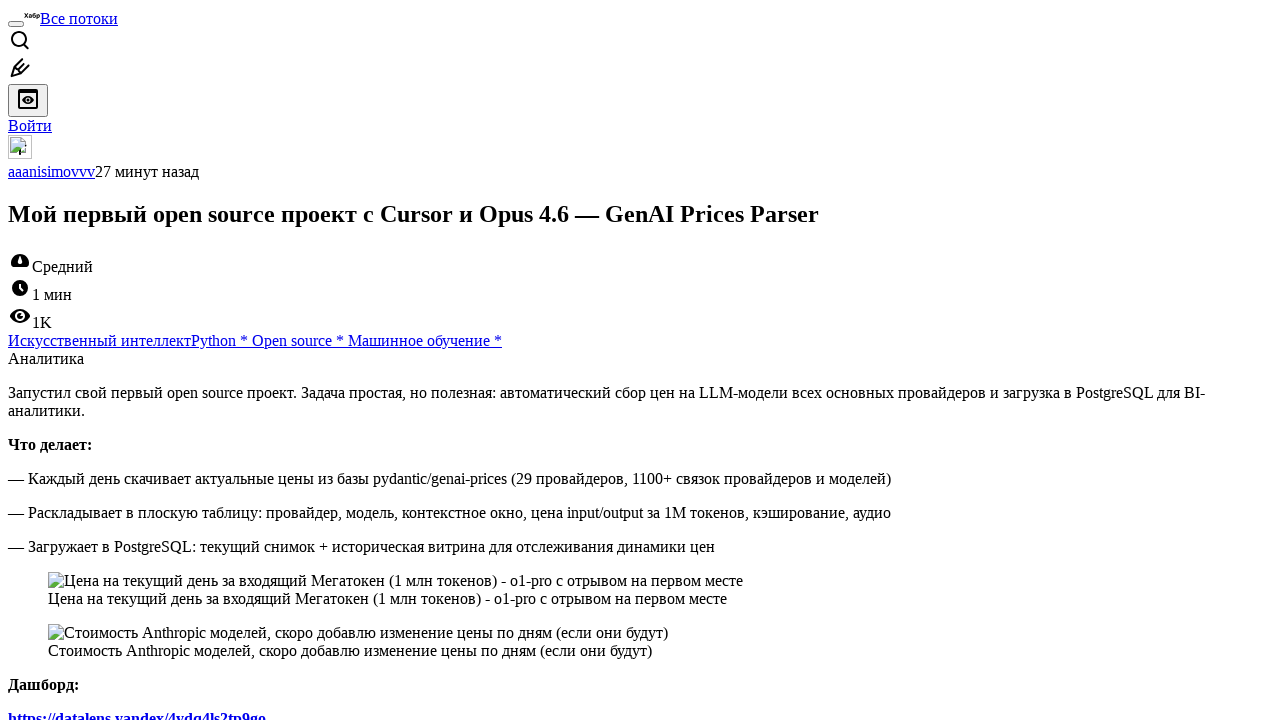

Waited for article content body to load
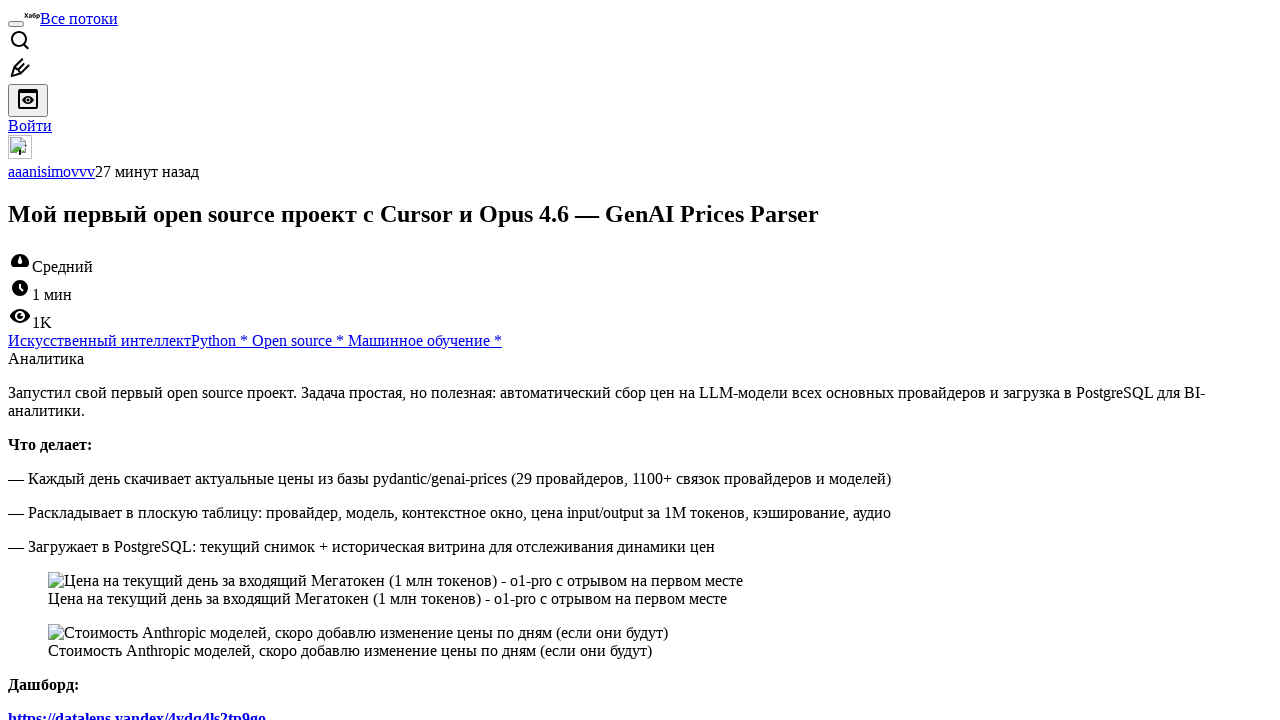

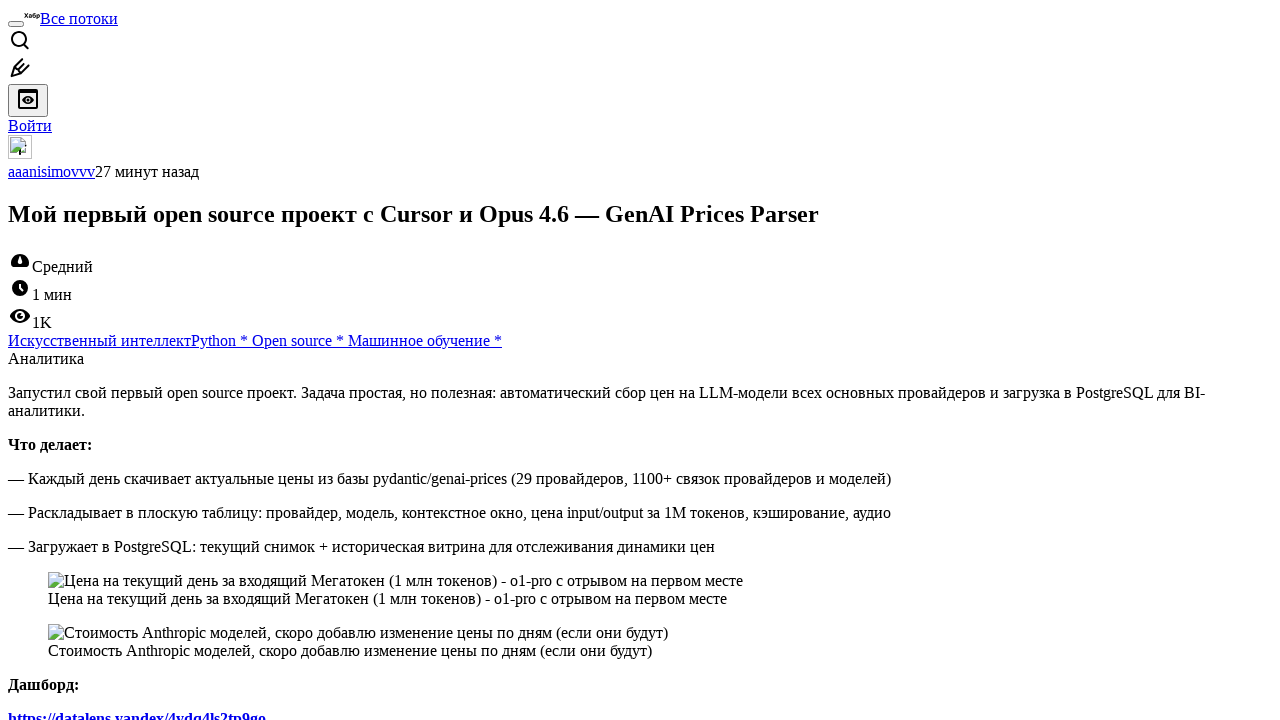